Types text into three input fields sequentially, demonstrating wait behavior between typing actions

Starting URL: https://example.cypress.io/commands/waiting

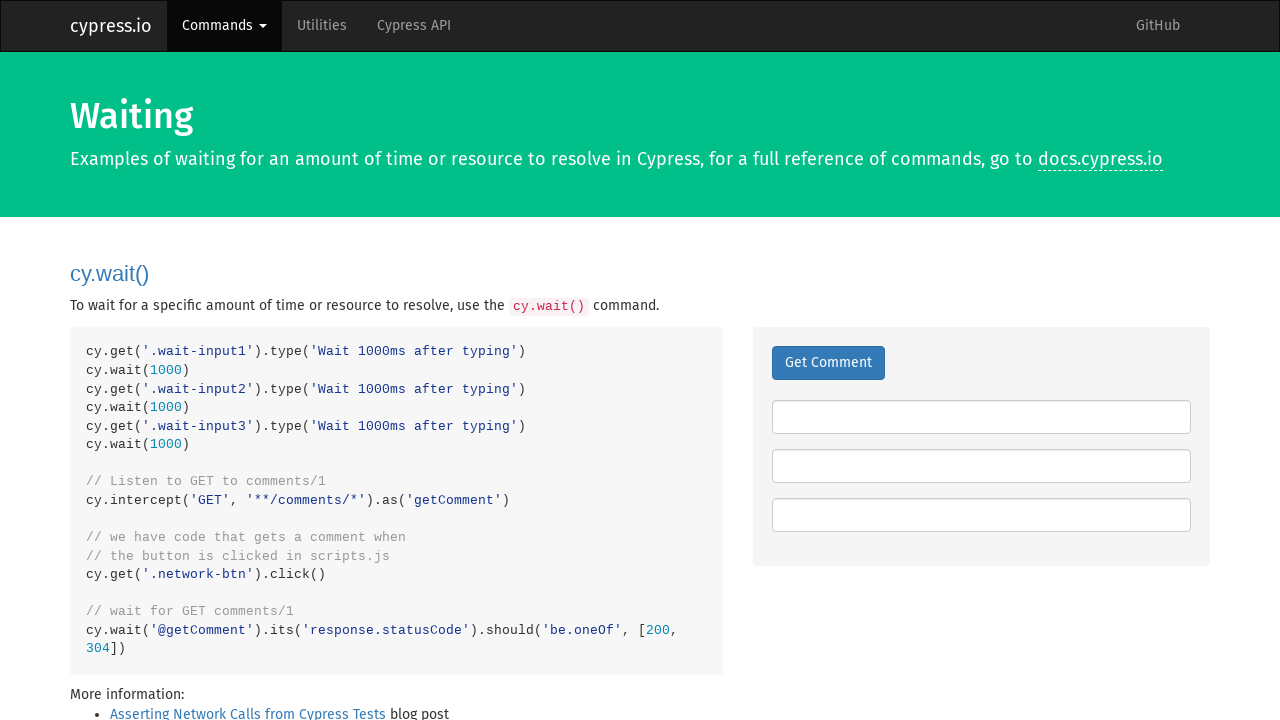

Typed 'Wait 1000ms after typing' into first input field on .wait-input1
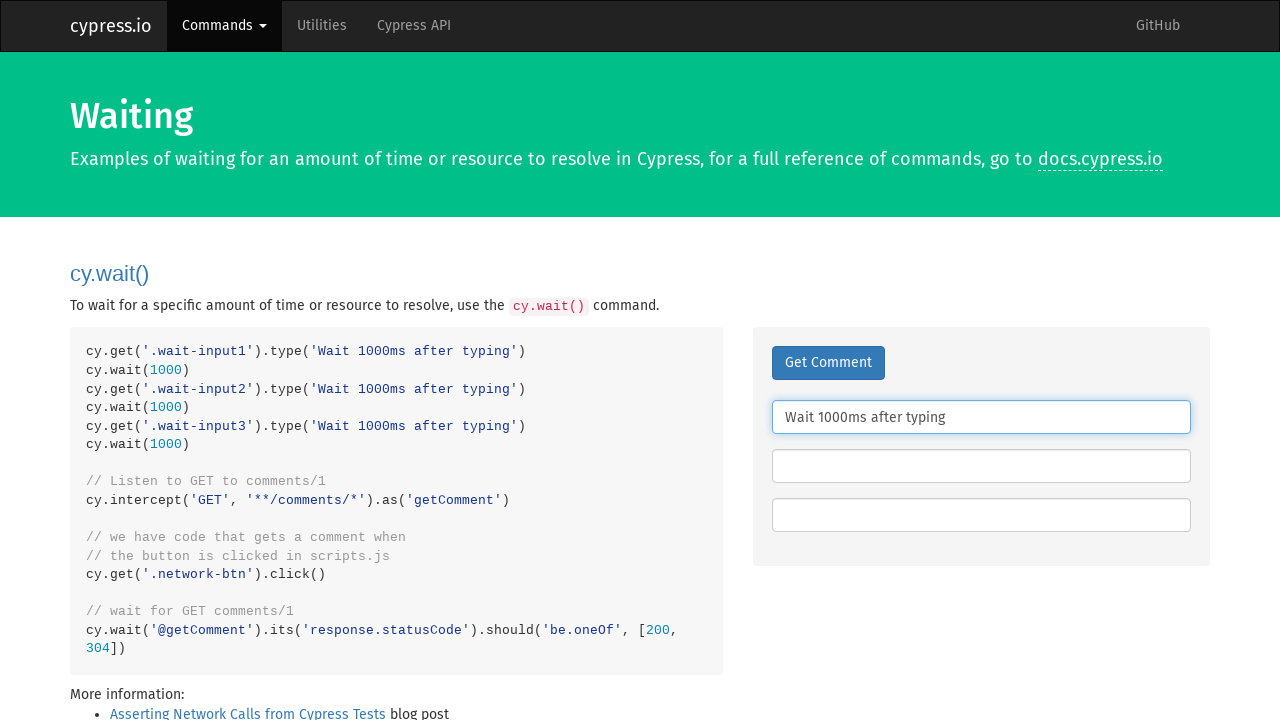

Typed 'Wait 1000ms after typing' into second input field on .wait-input2
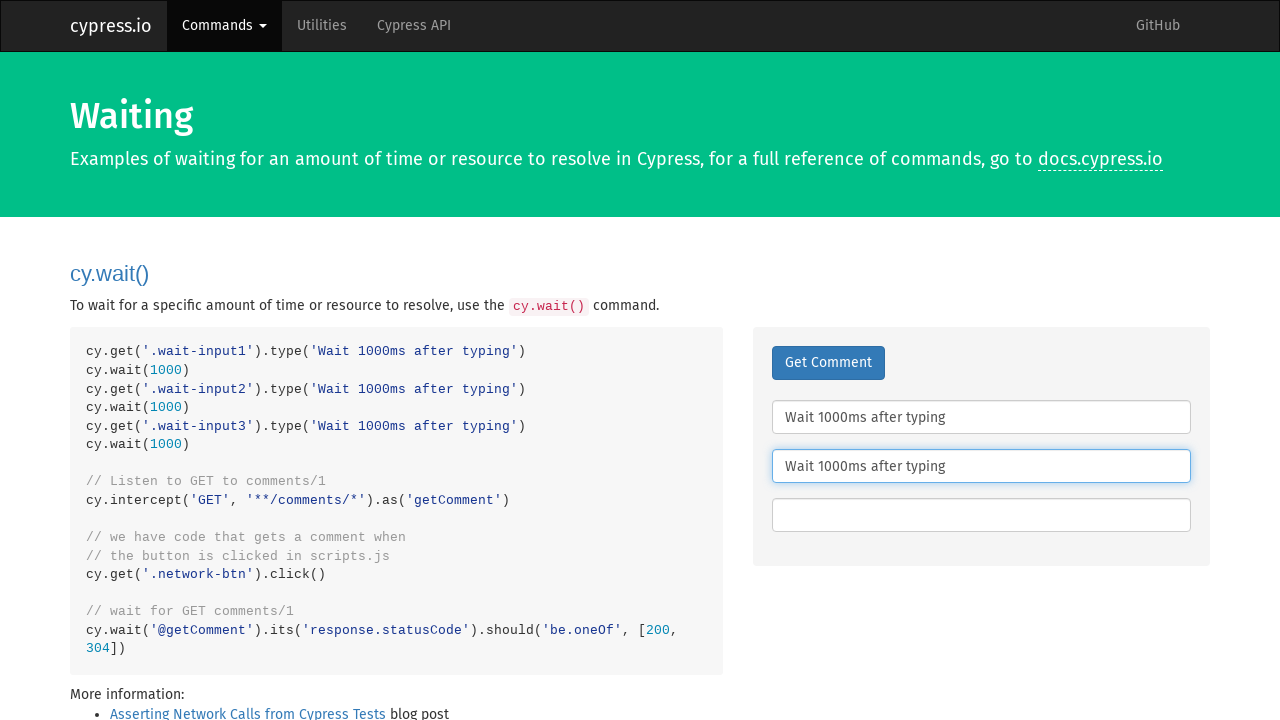

Typed 'Wait 1000ms after typing' into third input field on .wait-input3
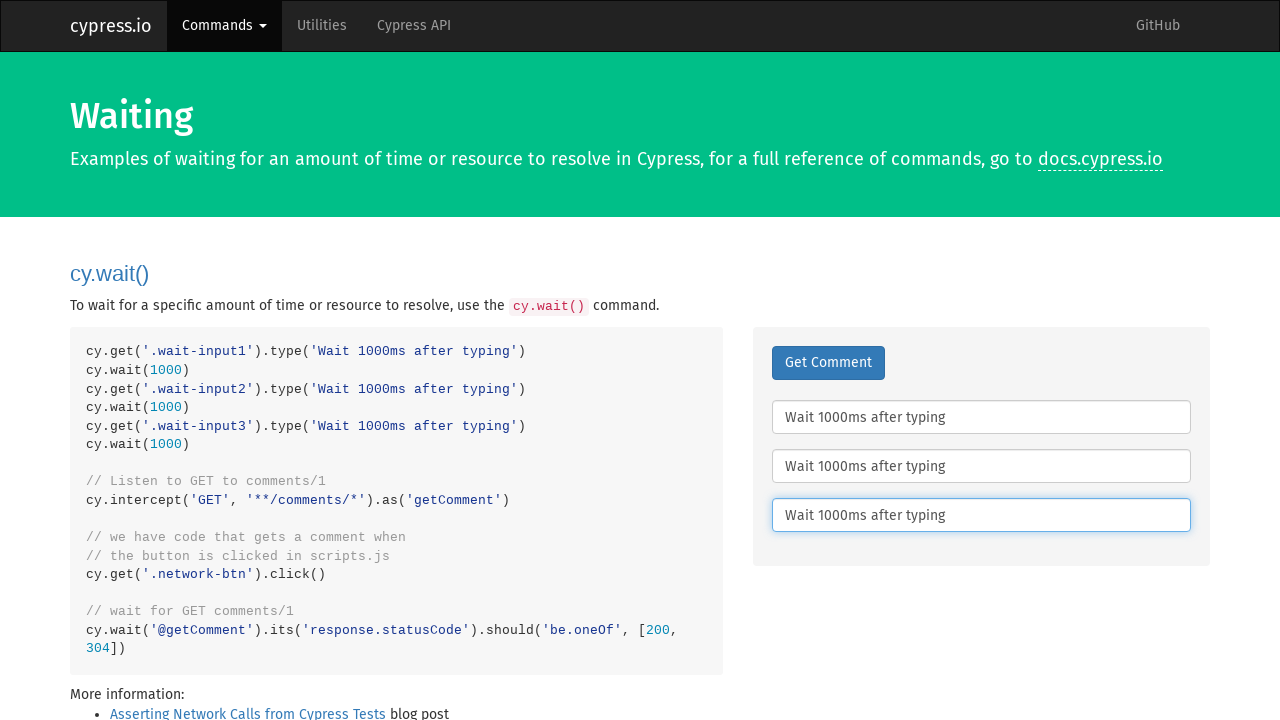

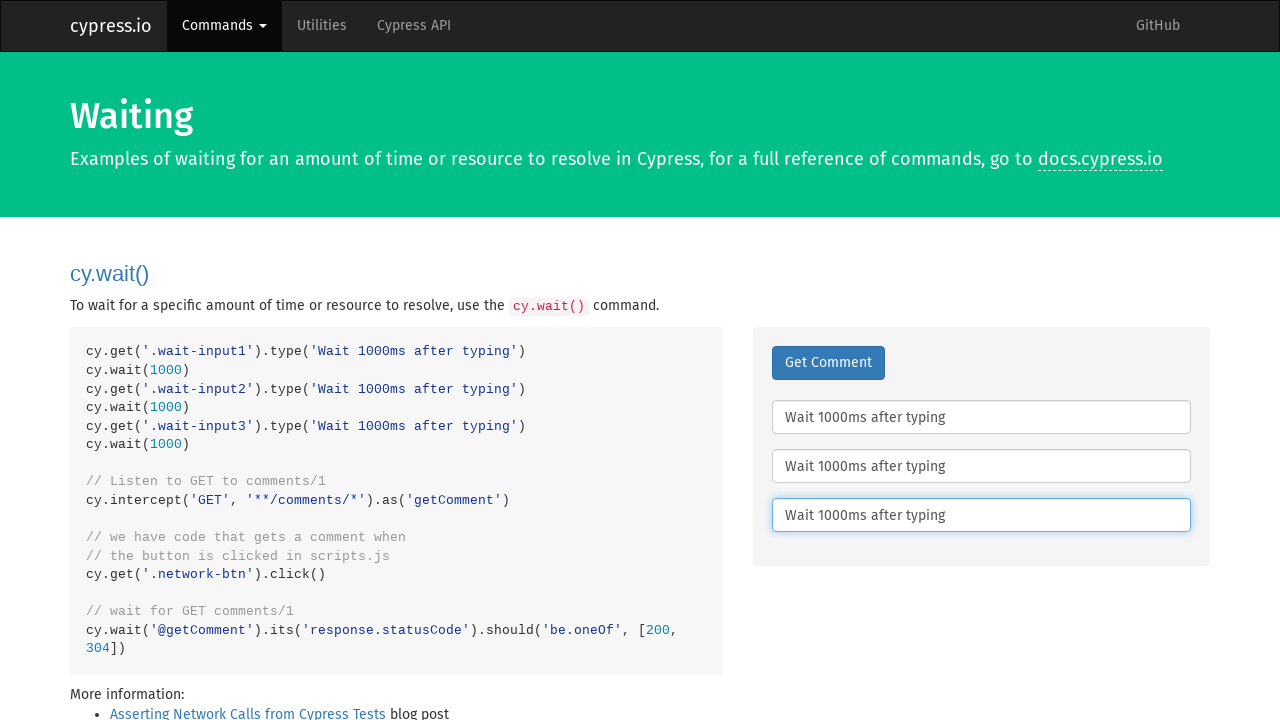